Tests dynamic loading where an element is rendered after loading, clicks a Start button, waits for the element to appear, and verifies the "Hello World!" text appears

Starting URL: http://the-internet.herokuapp.com/dynamic_loading/2

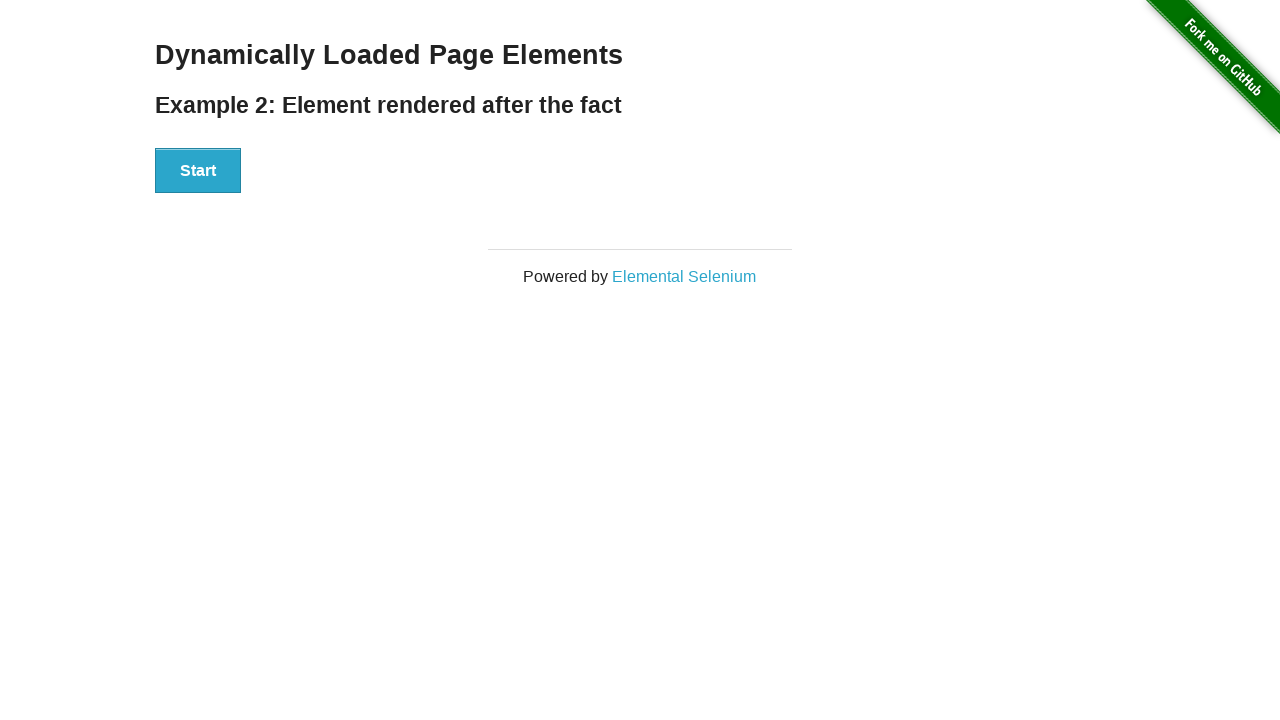

Clicked the Start button to initiate dynamic loading at (198, 171) on #start button
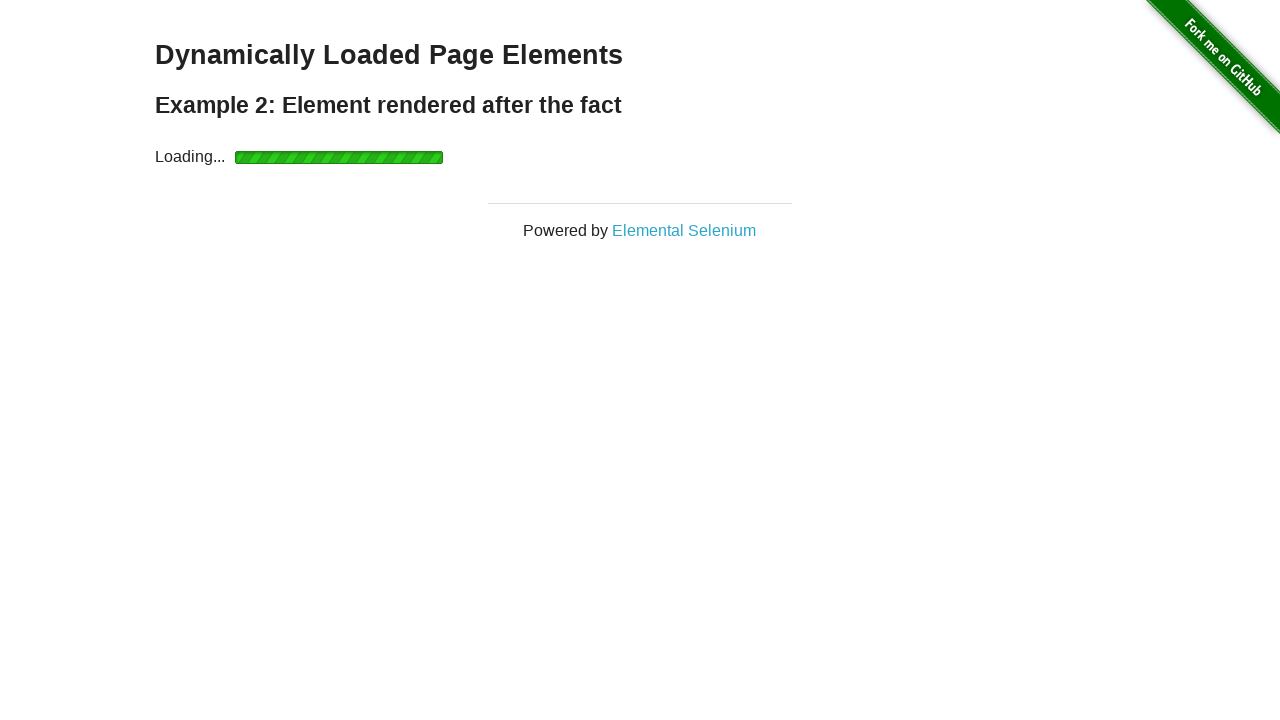

Waited for the finish element to become visible after loading
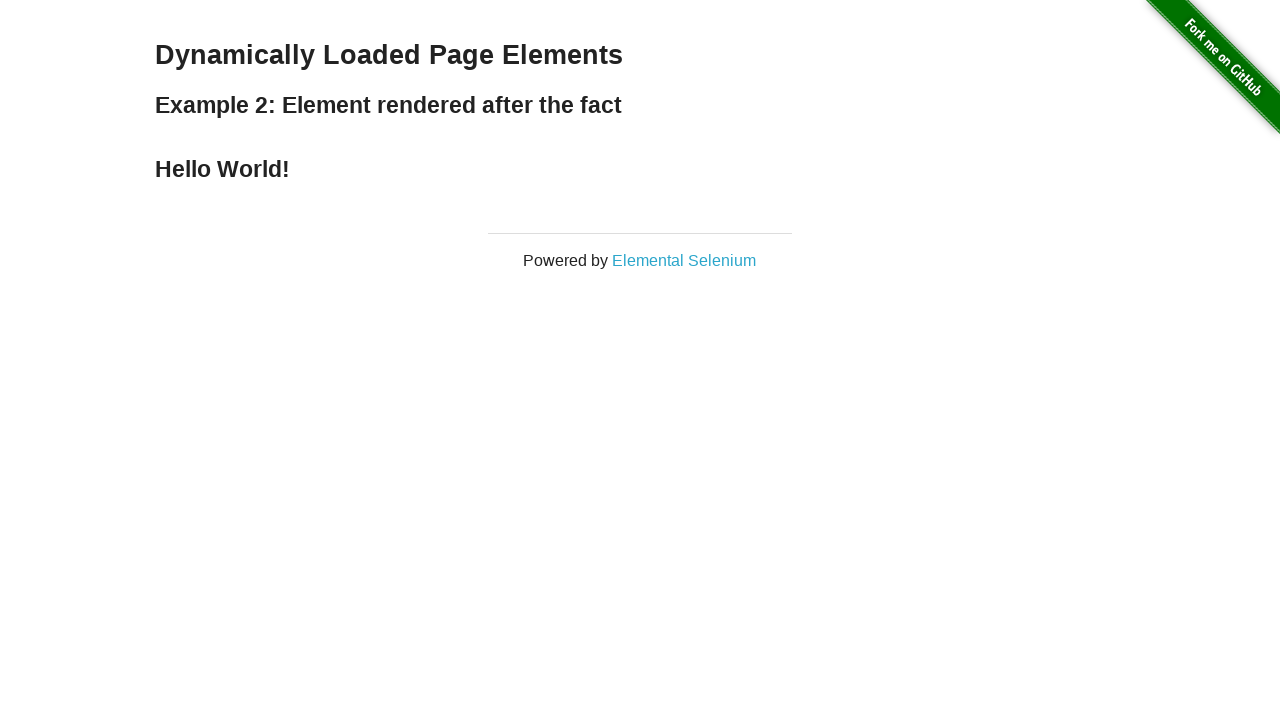

Verified that 'Hello World!' text appears in the finish element
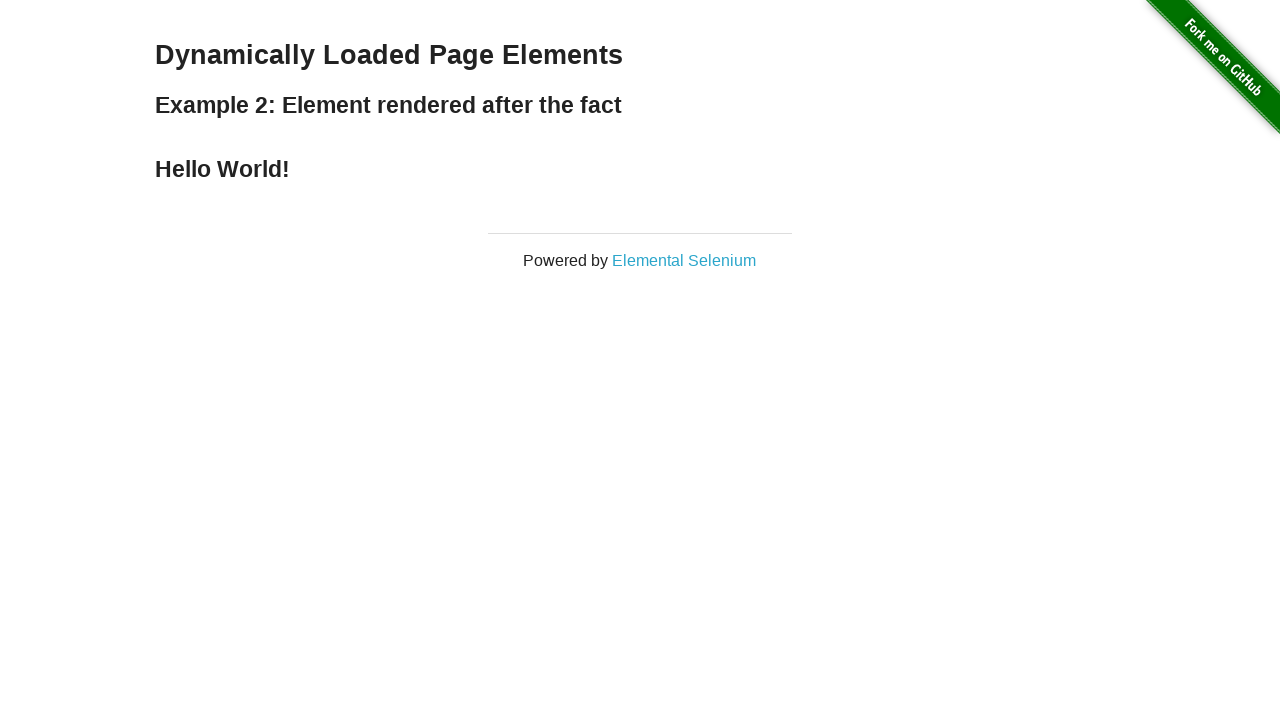

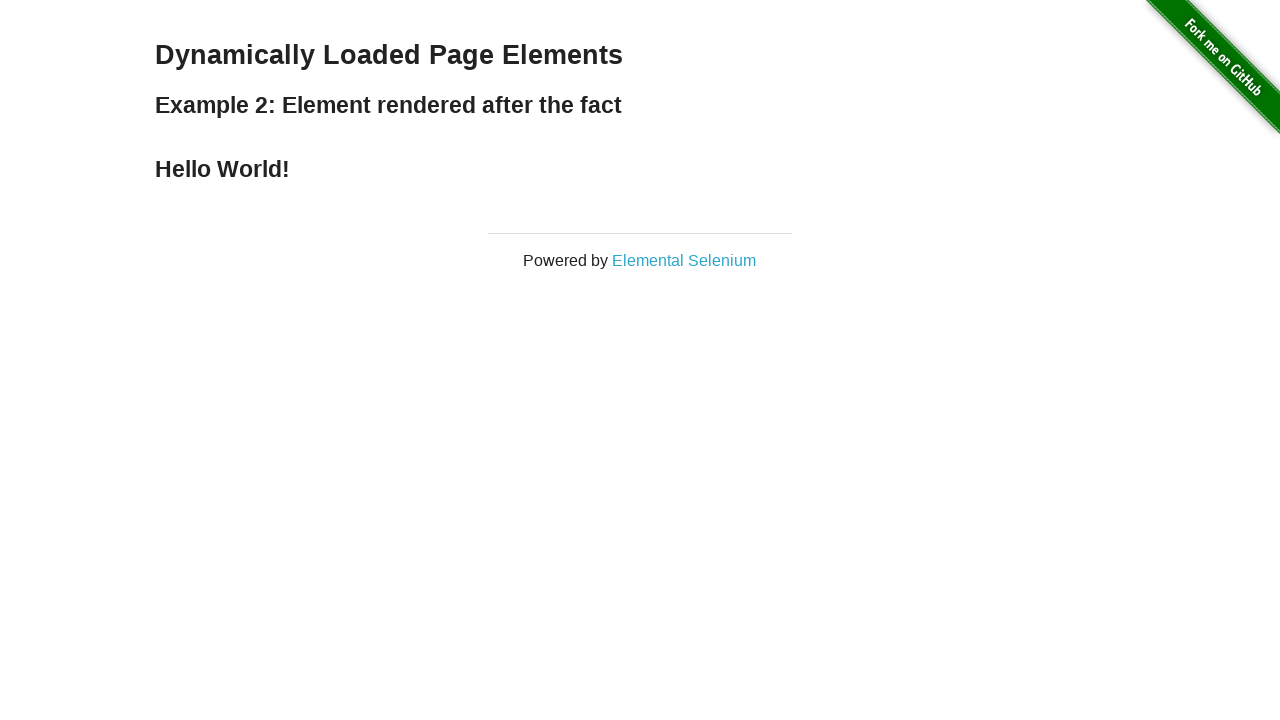